Tests dynamic loading functionality by clicking Start button and verifying Hello World text appears, demonstrating implicit wait override behavior

Starting URL: http://the-internet.herokuapp.com/dynamic_loading/2

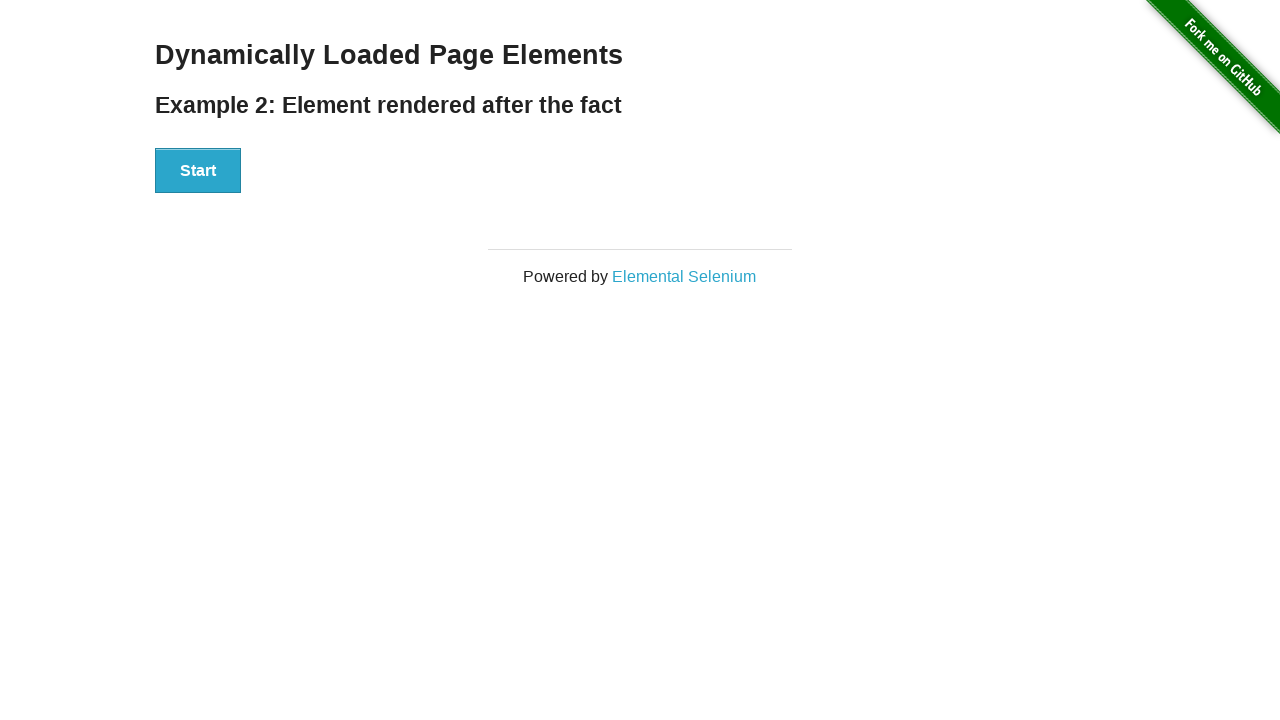

Waited for Start button to be visible
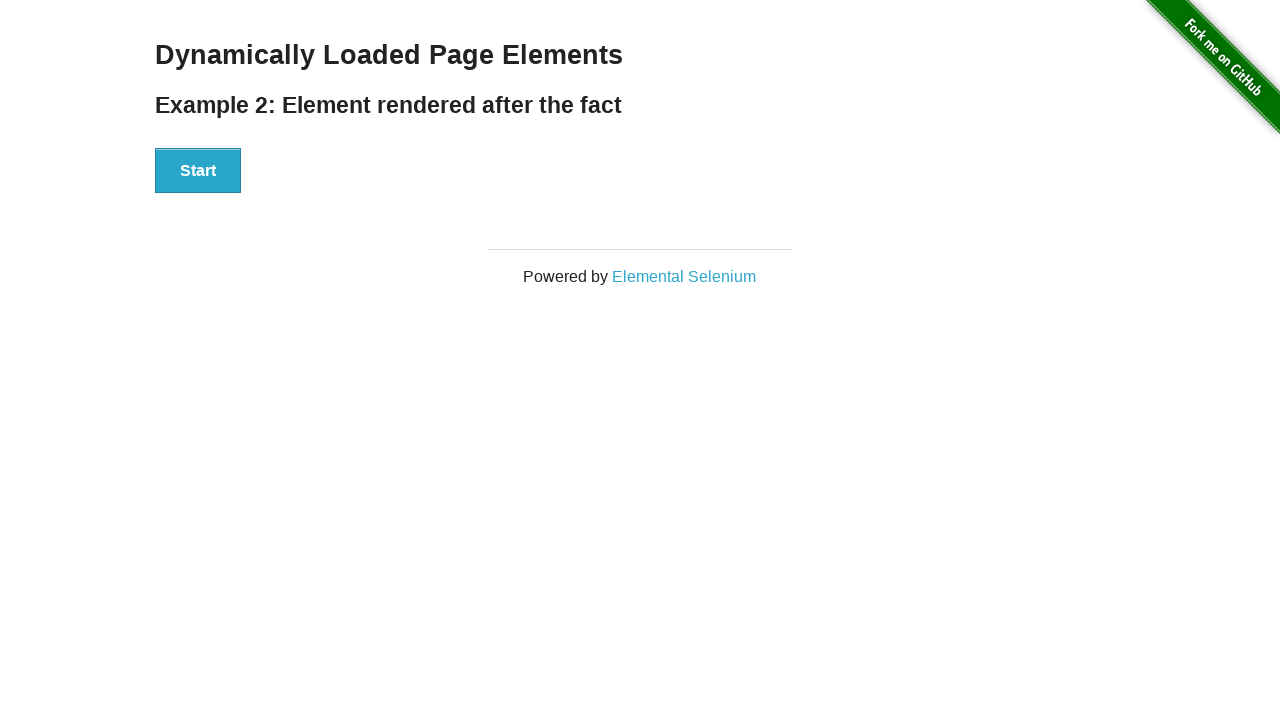

Clicked the Start button to initiate dynamic loading at (198, 171) on xpath=//button[text()='Start']
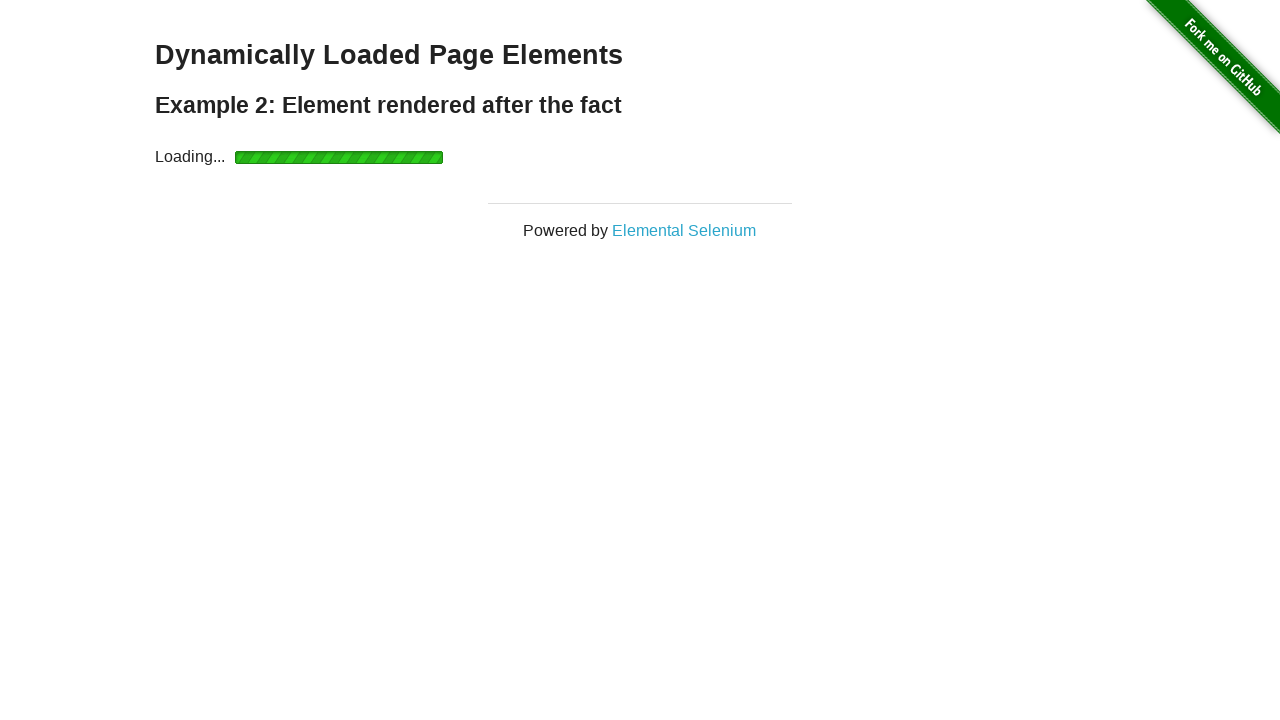

Verified 'Hello World!' text appeared after dynamic loading completed
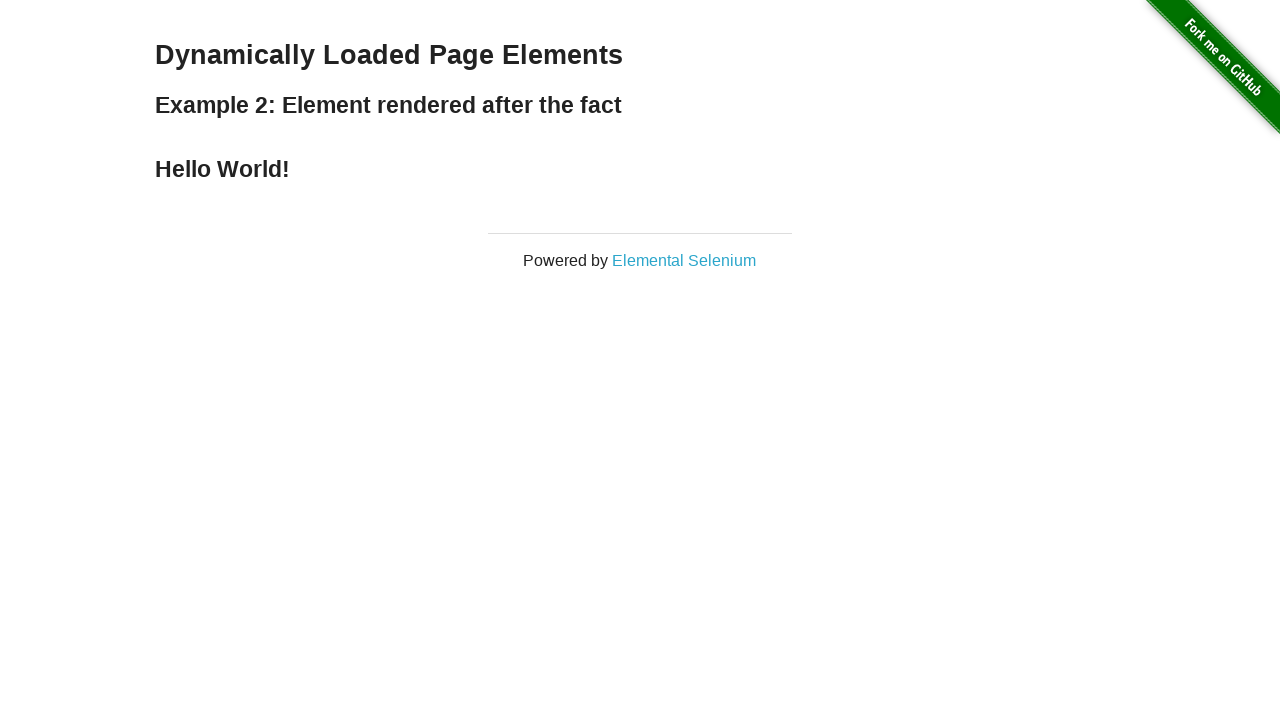

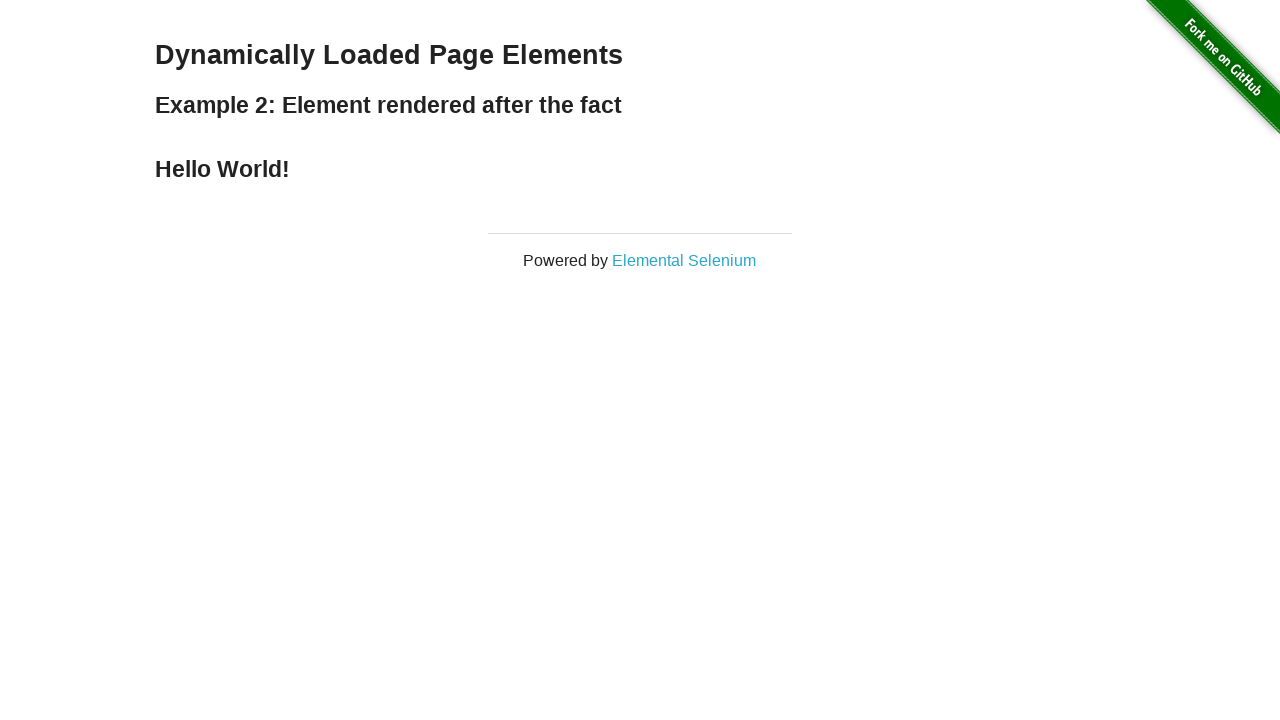